Tests adding multiple products to cart with different quantities by clicking the "Add to Cart" button multiple times for each product on a product page.

Starting URL: https://material.playwrightvn.com/

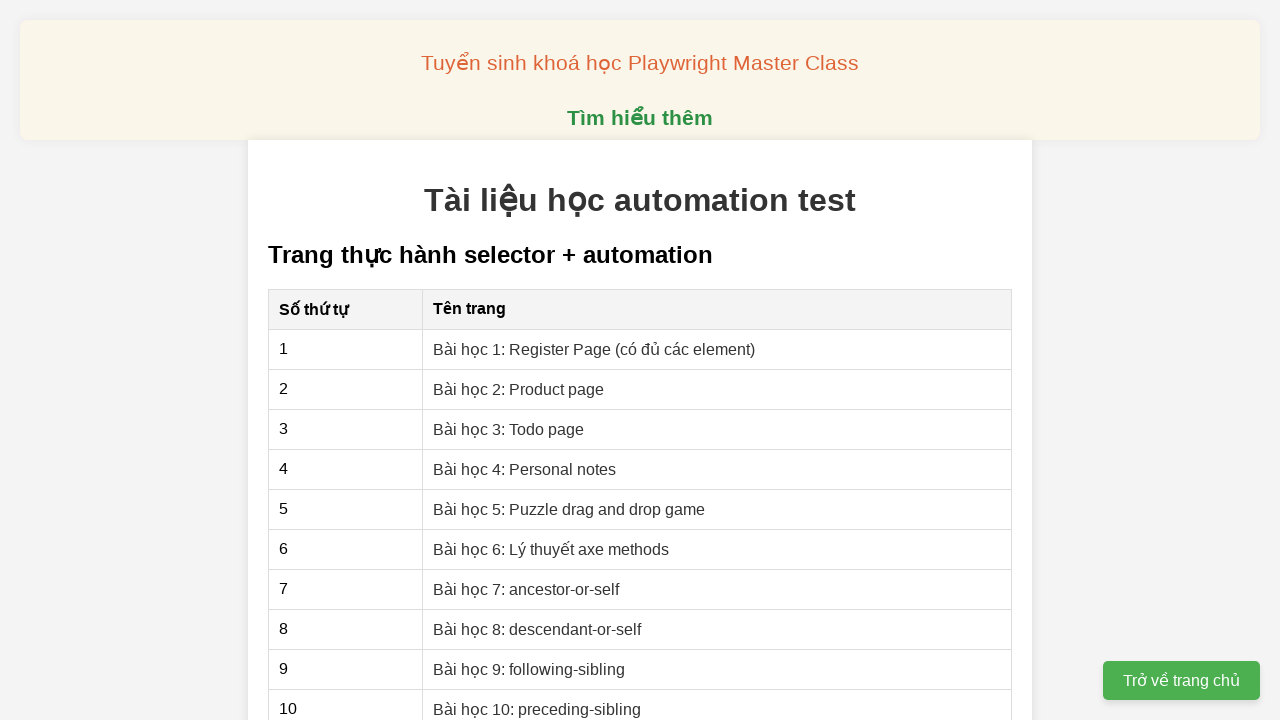

Clicked link to navigate to product page at (519, 389) on xpath=//a[contains(text(),"Bài học 2: Product page")]
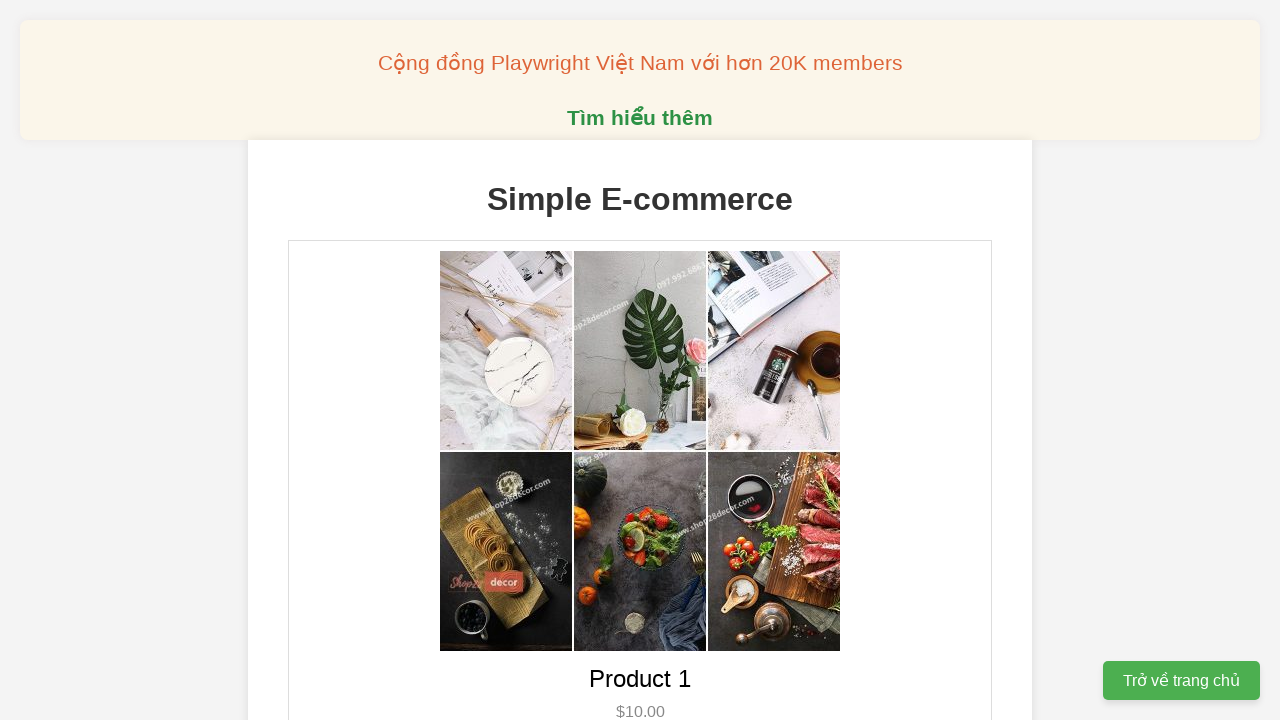

Added Product 1 to cart (quantity 1/2) at (640, 360) on //div[text()="Product 1"]//following-sibling::button[text()="Add to Cart"]
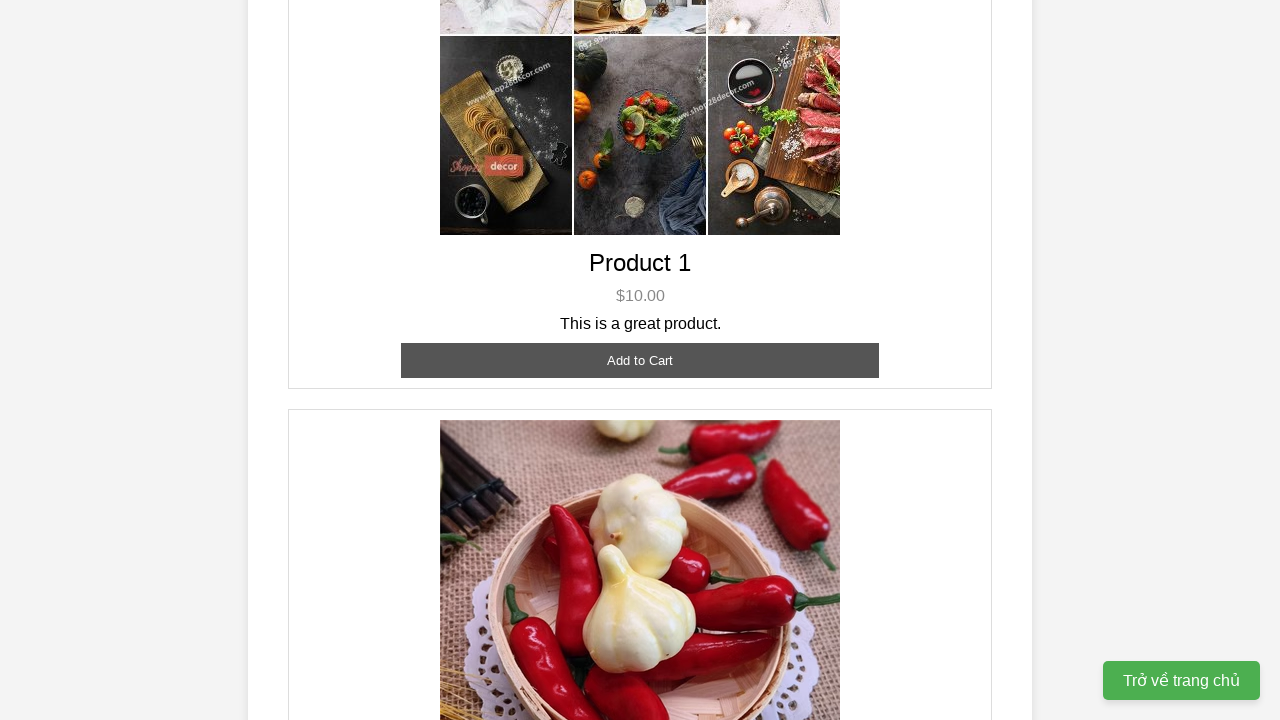

Added Product 1 to cart (quantity 2/2) at (640, 360) on //div[text()="Product 1"]//following-sibling::button[text()="Add to Cart"]
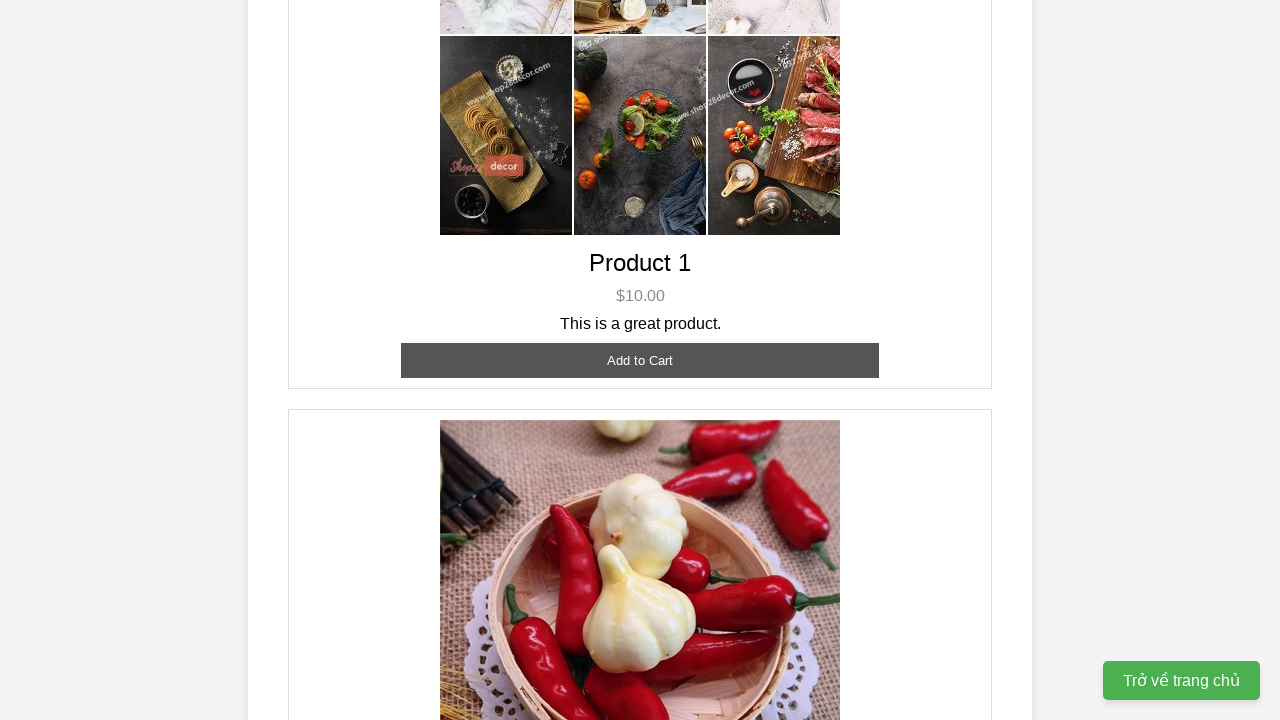

Added Product 2 to cart (quantity 1/3) at (640, 360) on //div[text()="Product 2"]//following-sibling::button[text()="Add to Cart"]
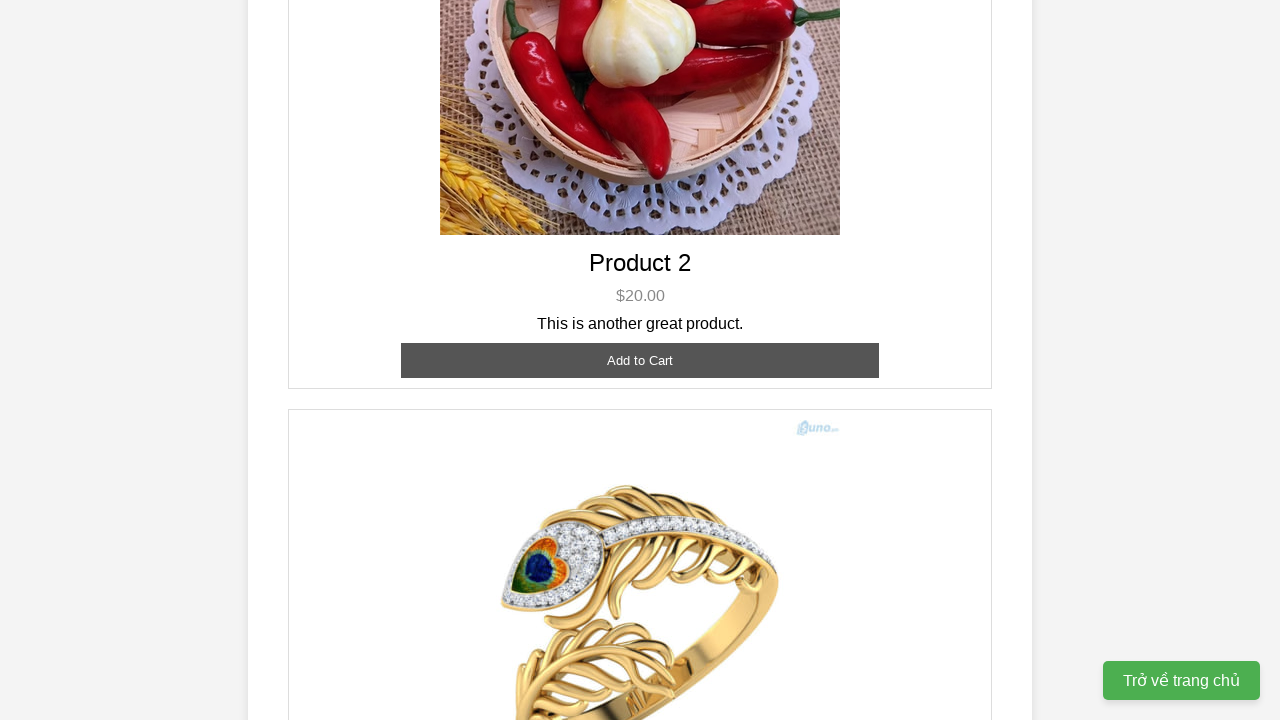

Added Product 2 to cart (quantity 2/3) at (640, 360) on //div[text()="Product 2"]//following-sibling::button[text()="Add to Cart"]
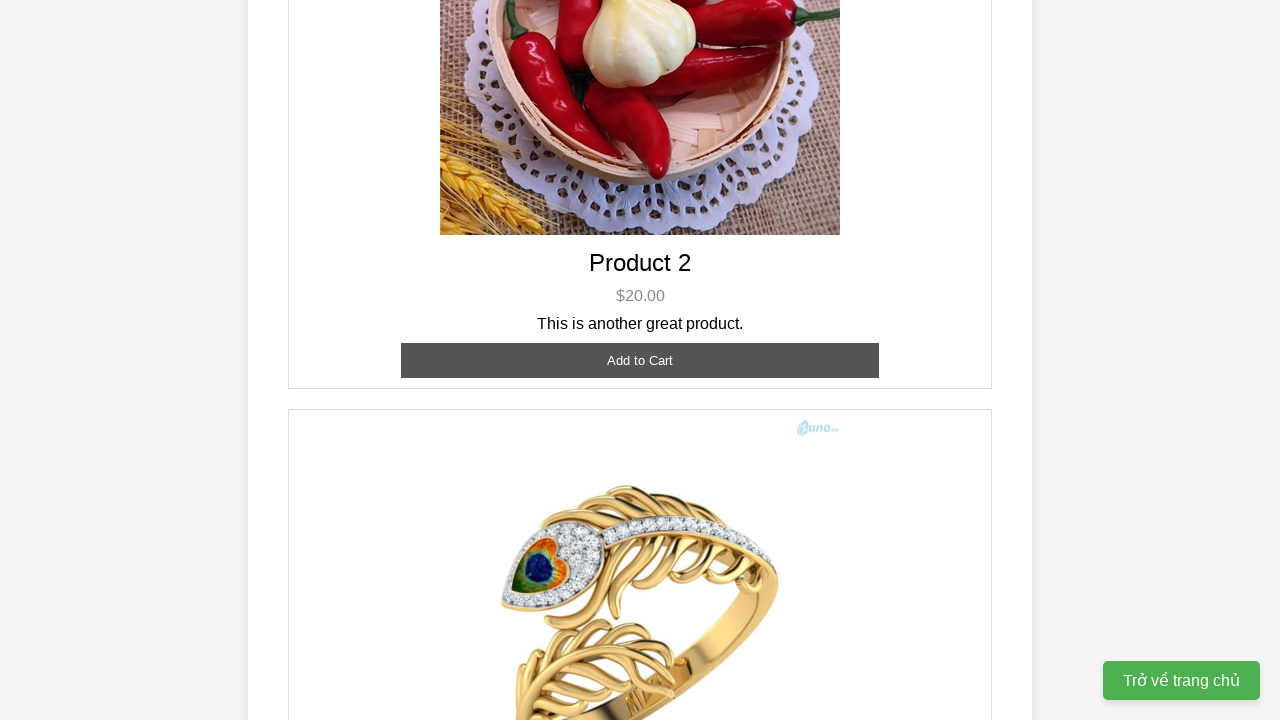

Added Product 2 to cart (quantity 3/3) at (640, 360) on //div[text()="Product 2"]//following-sibling::button[text()="Add to Cart"]
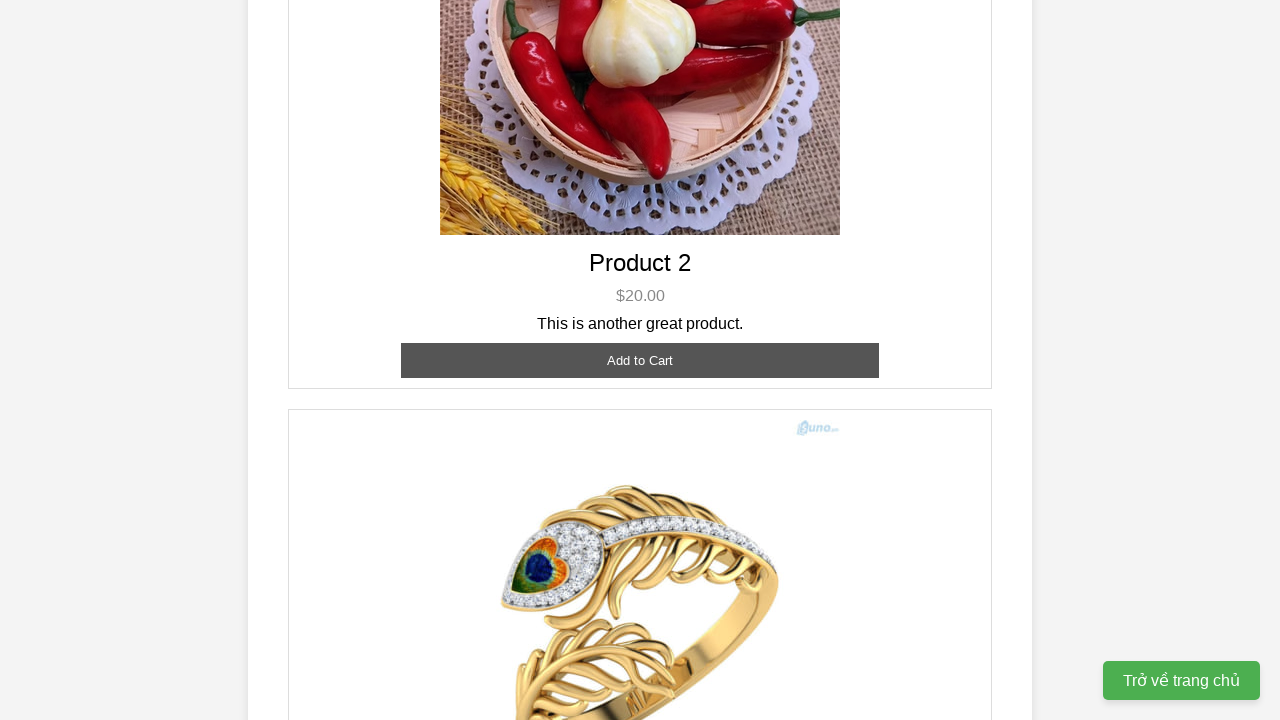

Added Product 3 to cart (quantity 1/1) at (640, 388) on //div[text()="Product 3"]//following-sibling::button[text()="Add to Cart"]
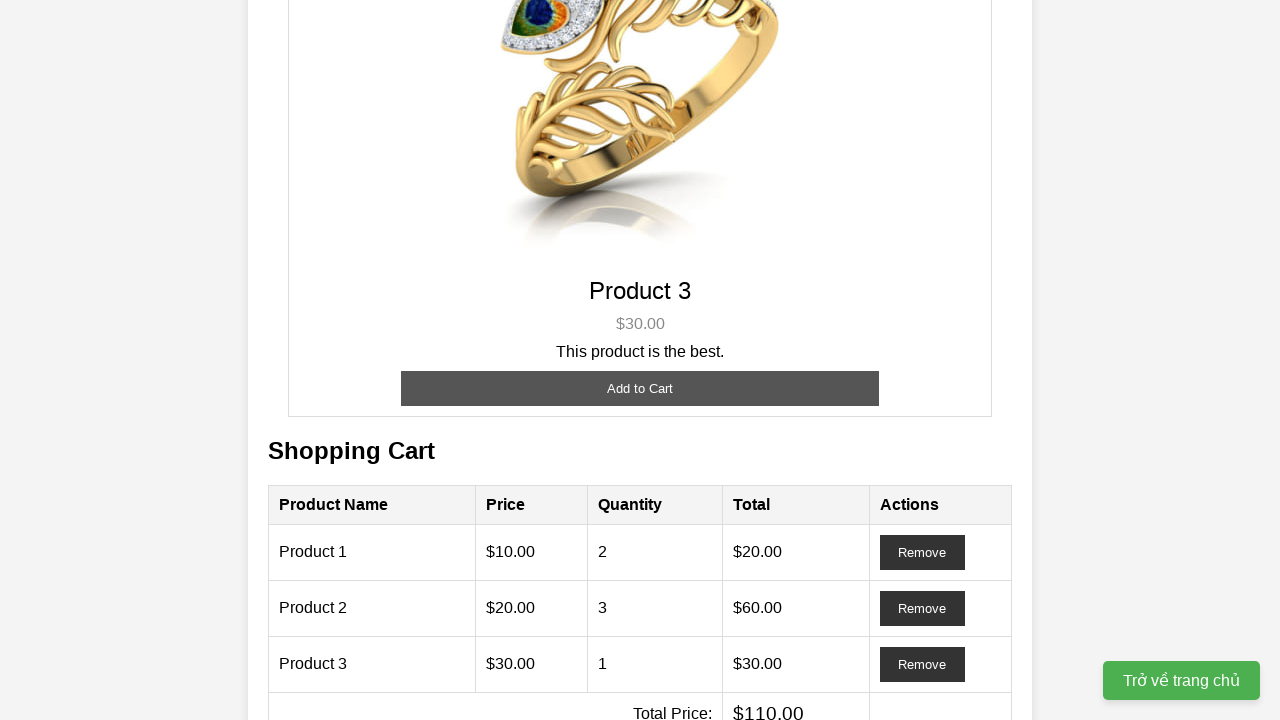

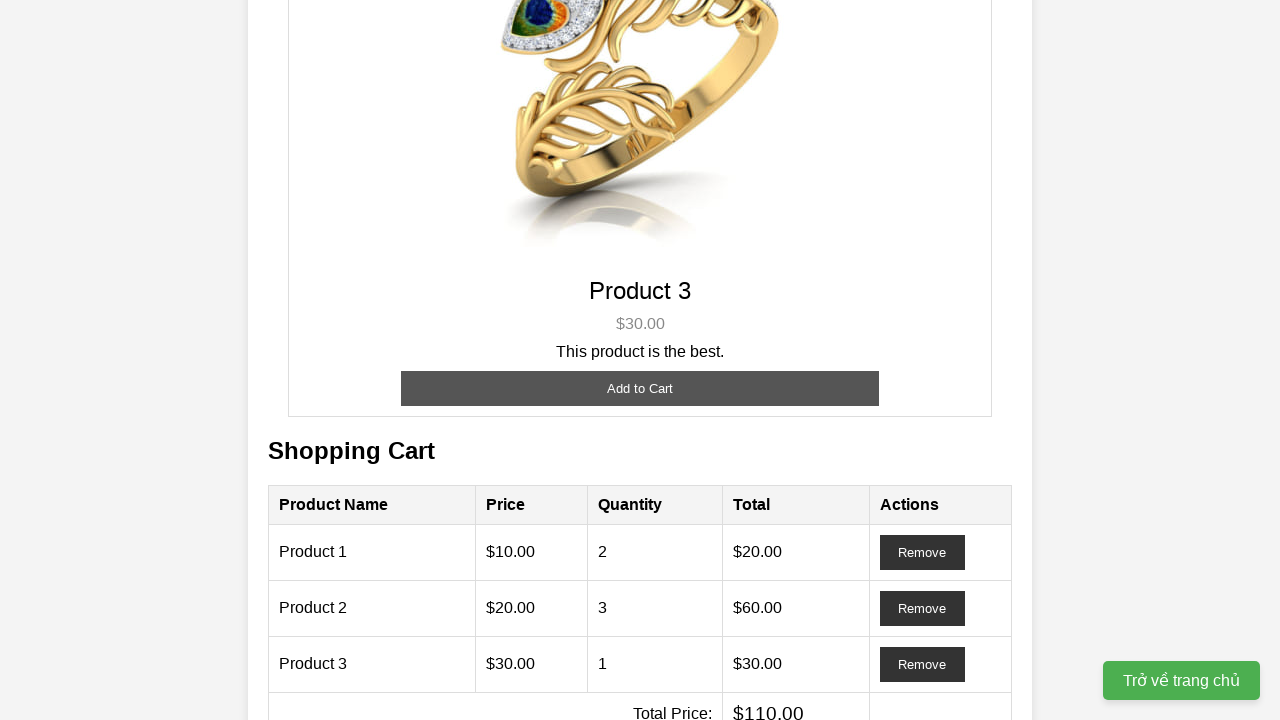